Clicks a confirm button, dismisses the confirmation dialog, and verifies the cancel result

Starting URL: https://demoqa.com/alerts

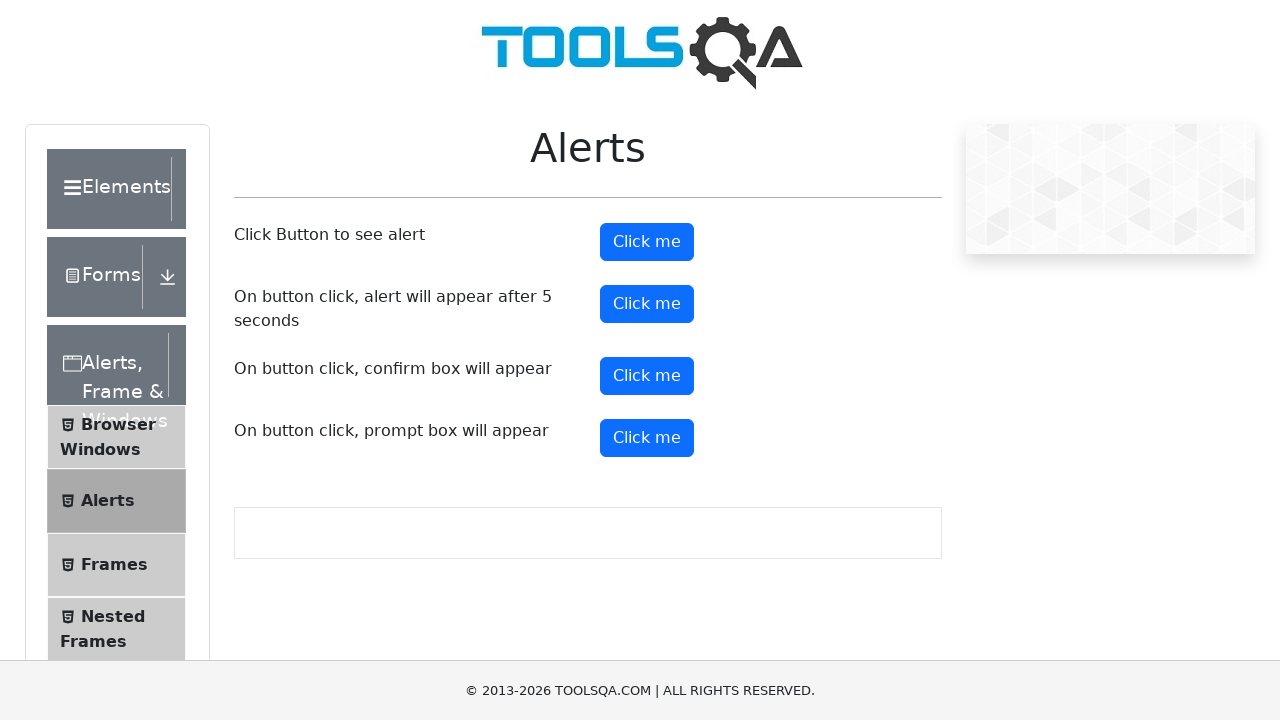

Set up dialog handler to dismiss confirmation dialogs
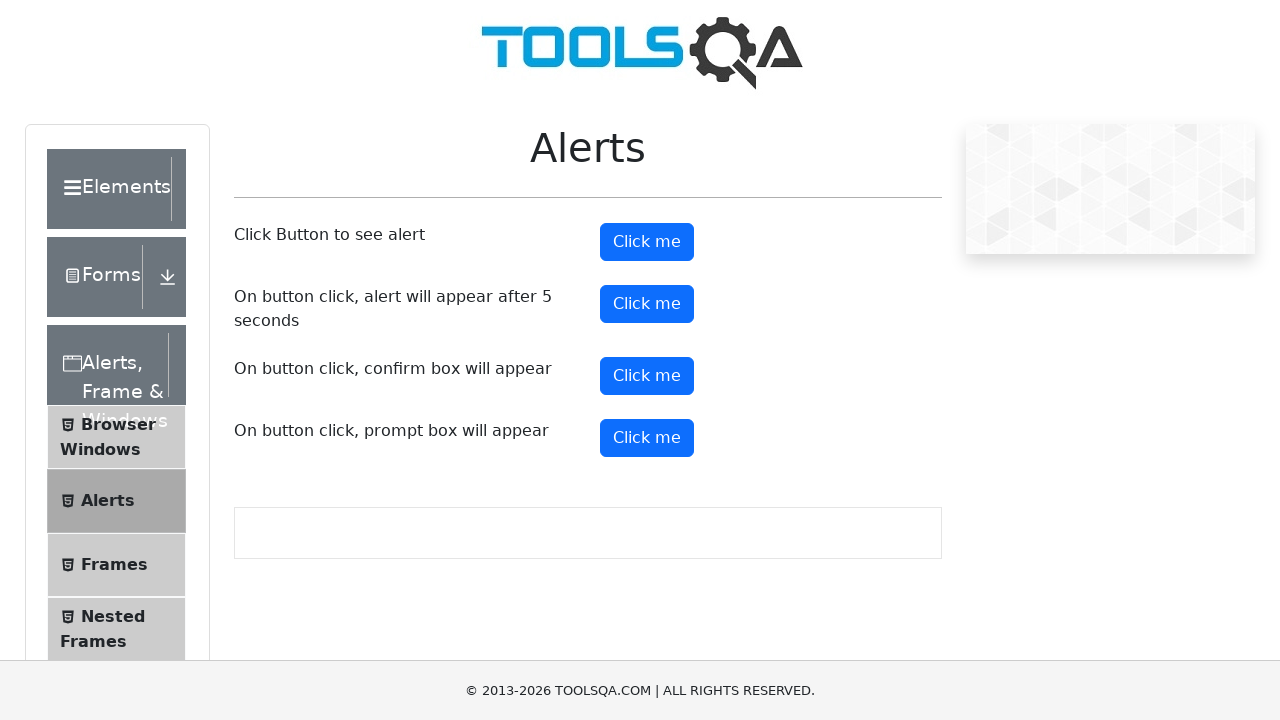

Clicked the confirm button to trigger confirmation dialog at (647, 376) on #confirmButton
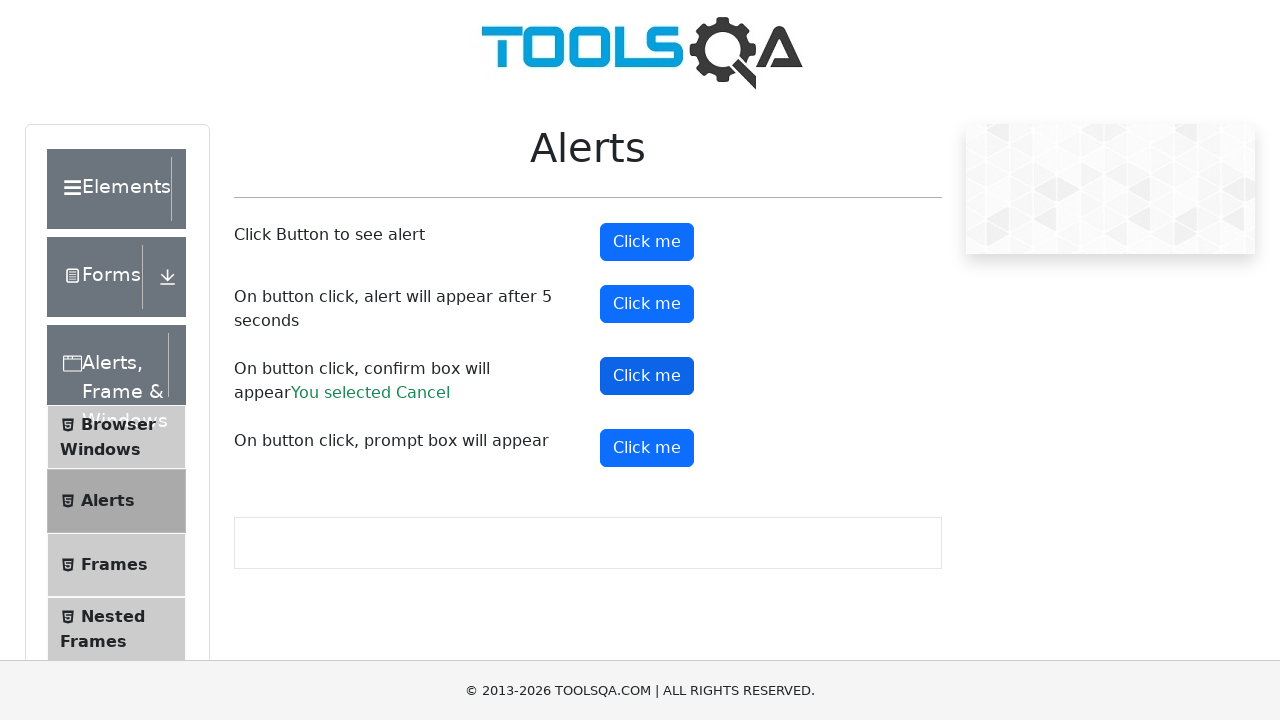

Waited for confirmation result message to appear
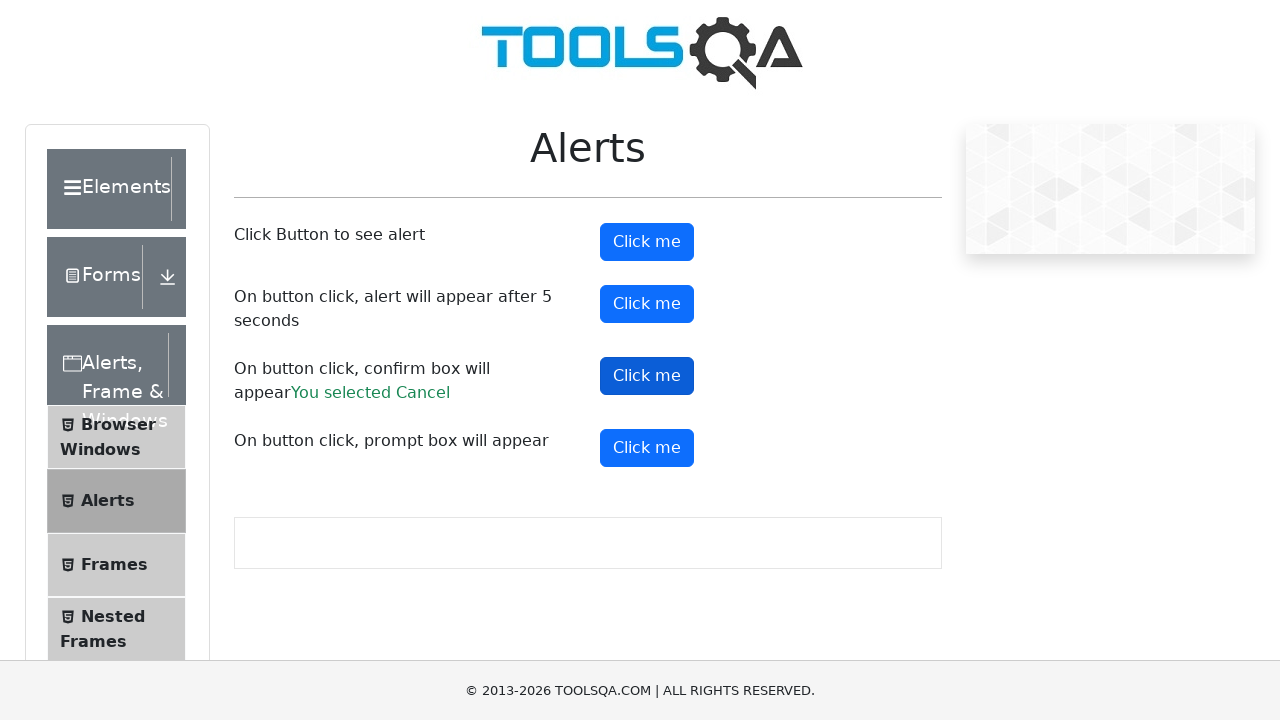

Retrieved confirmation result text
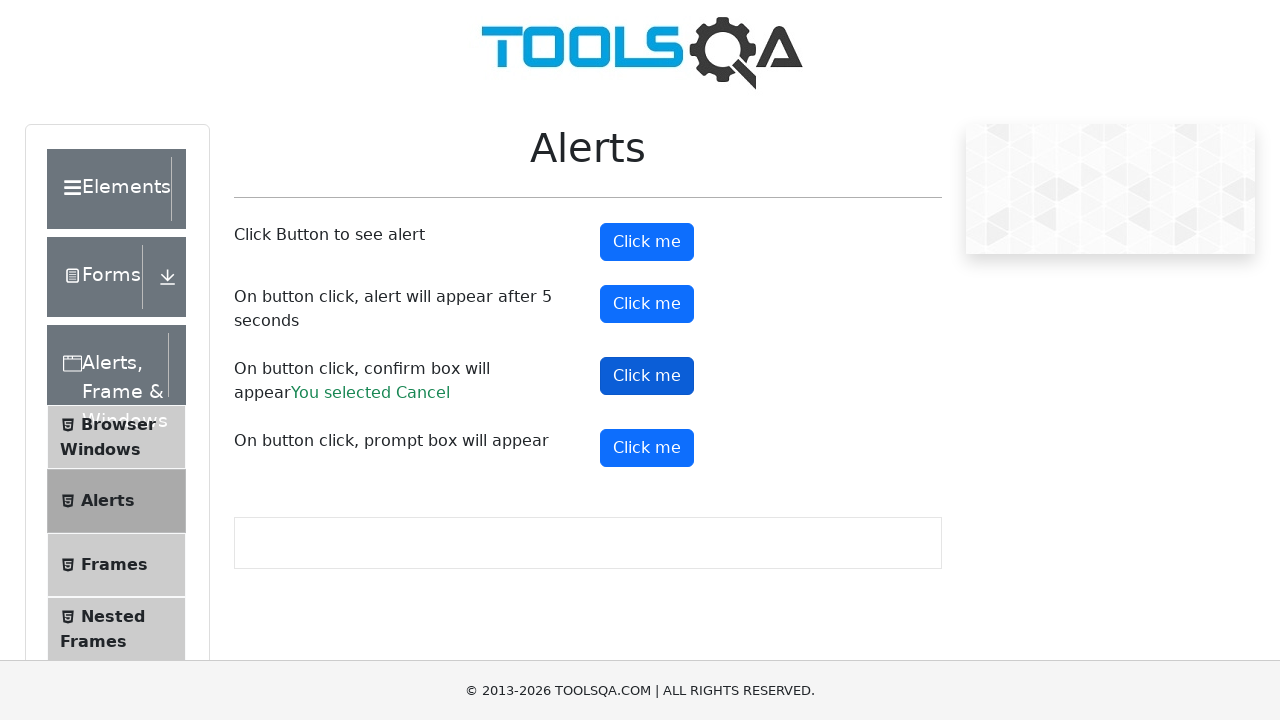

Verified that result contains 'selected Cancel' message
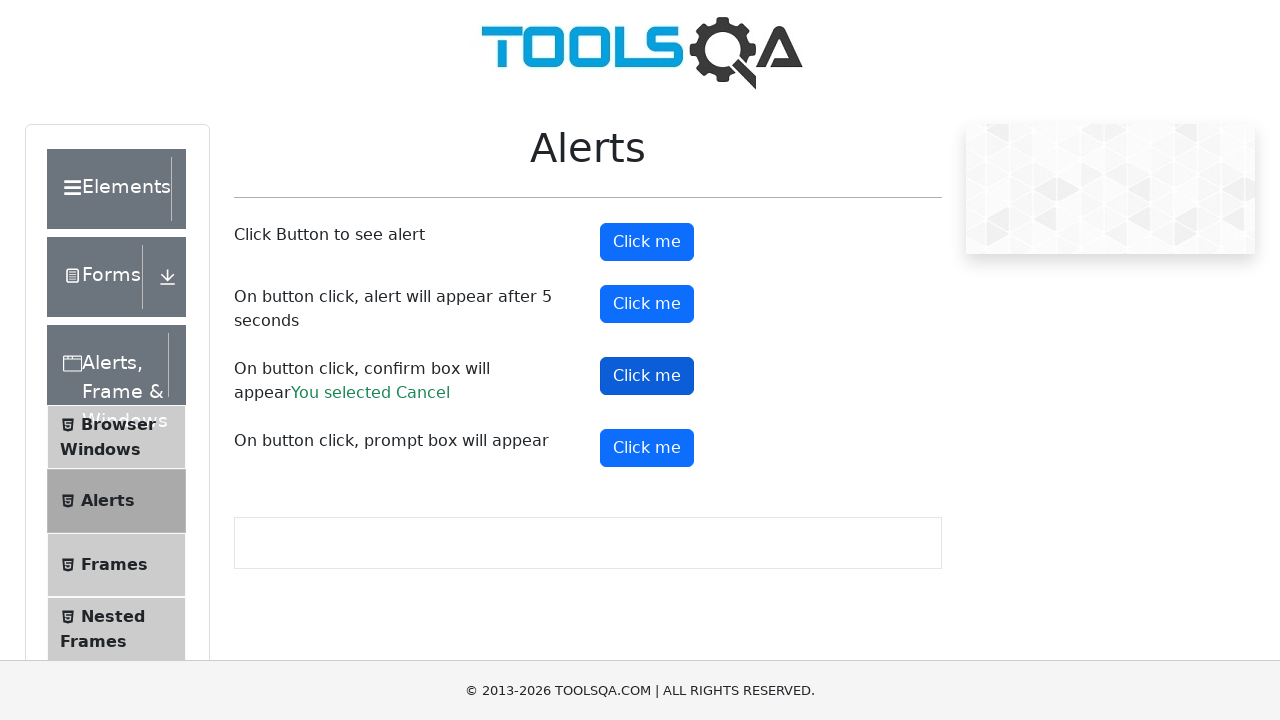

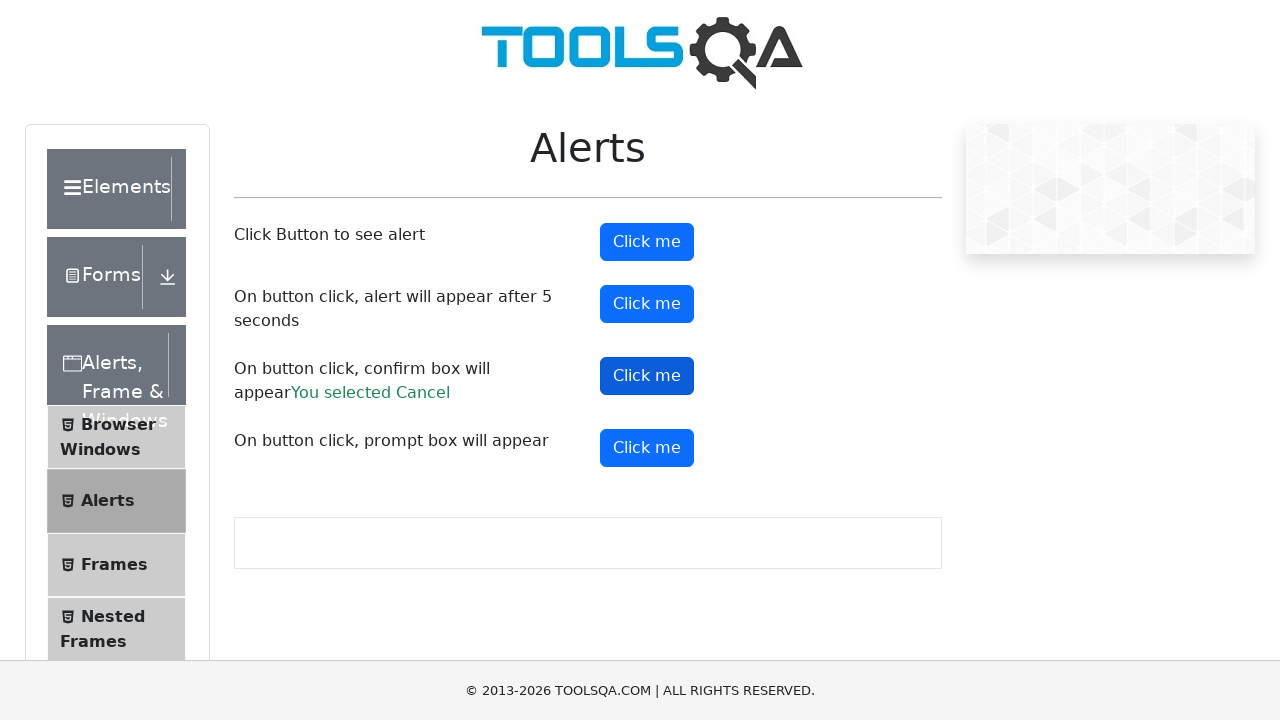